Tests registration form validation by submitting empty data and verifying error messages appear for all required fields

Starting URL: https://alada.vn/tai-khoan/dang-ky.html

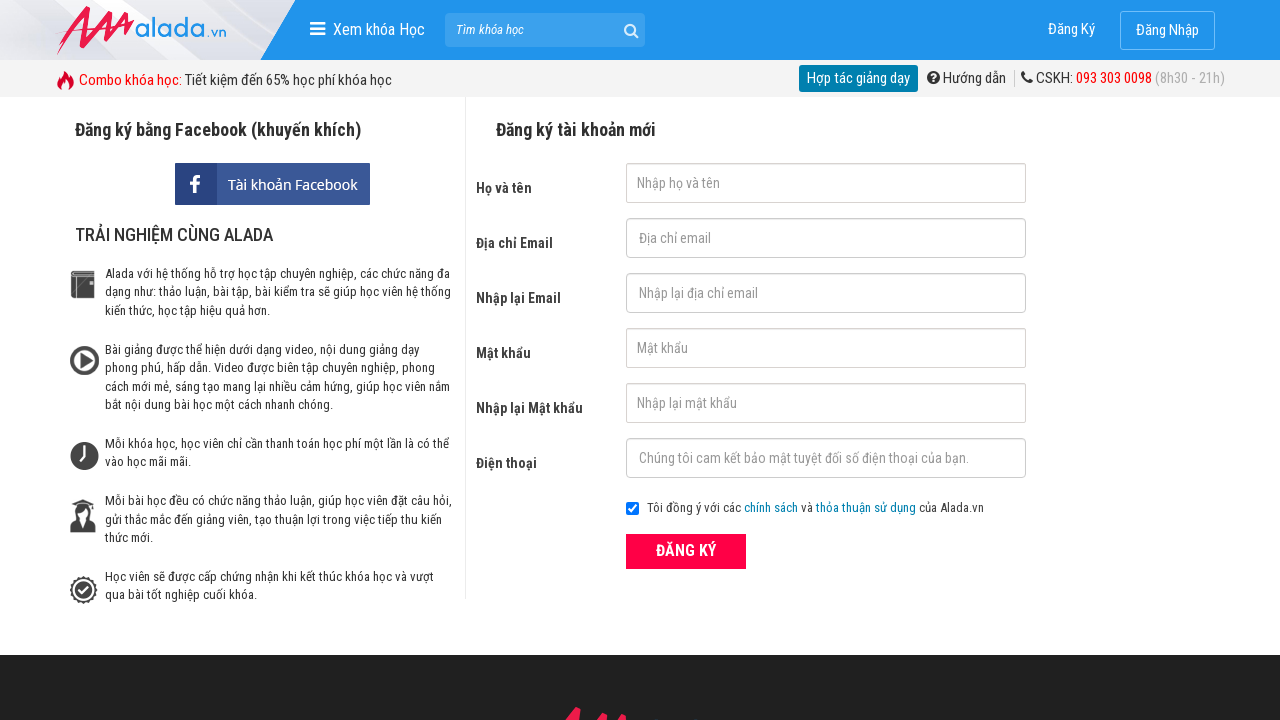

Clicked ĐĂNG KÝ (Register) button without filling any fields at (686, 551) on xpath=//form[@id='frmLogin']//button[text()='ĐĂNG KÝ']
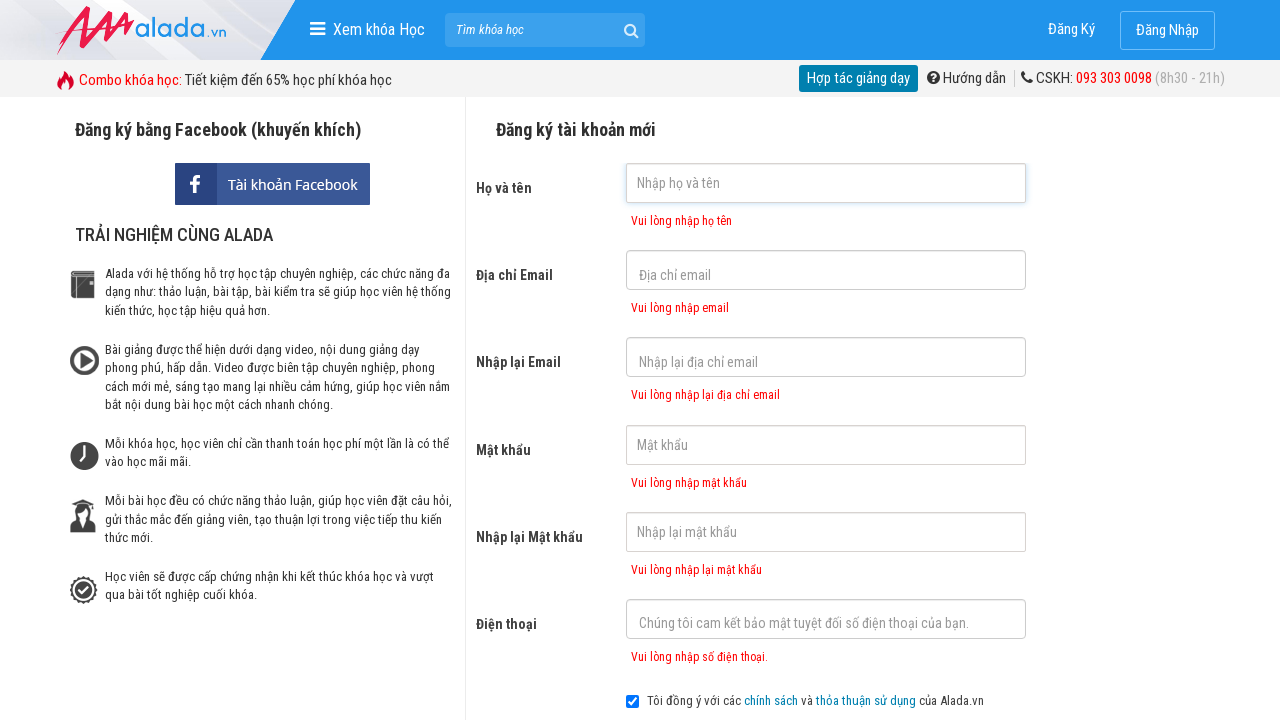

Validation error for firstname field appeared
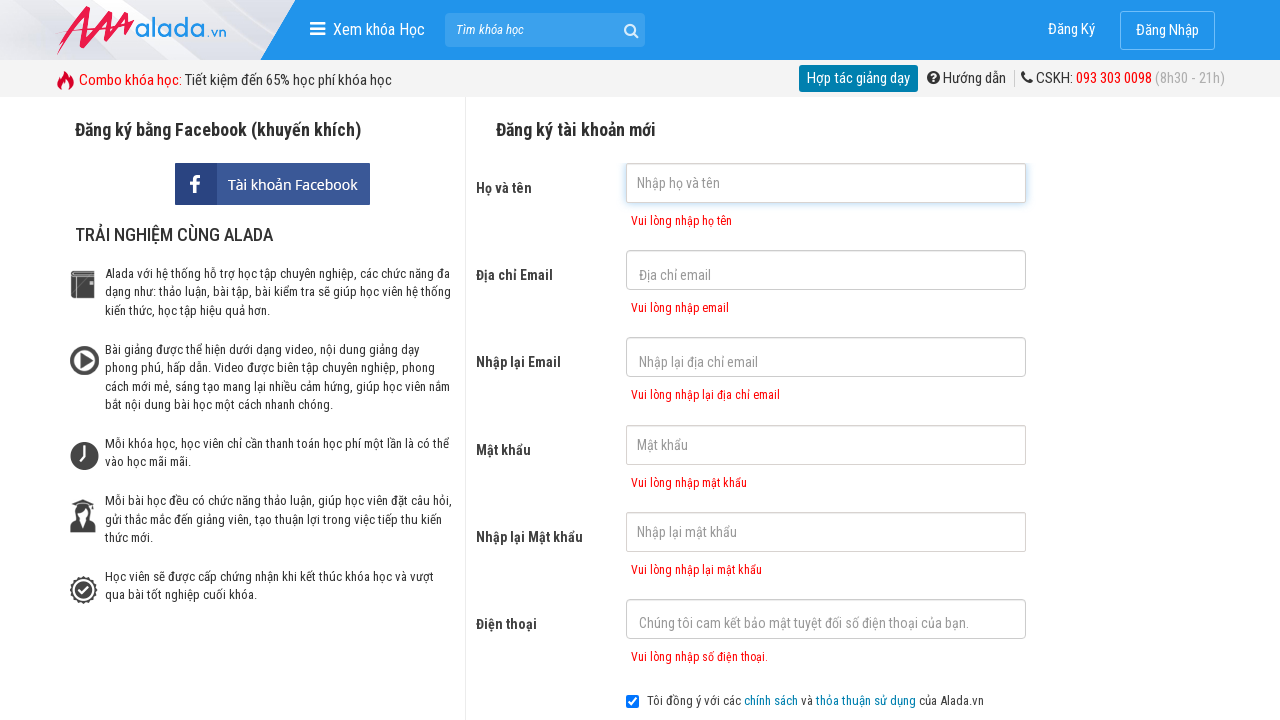

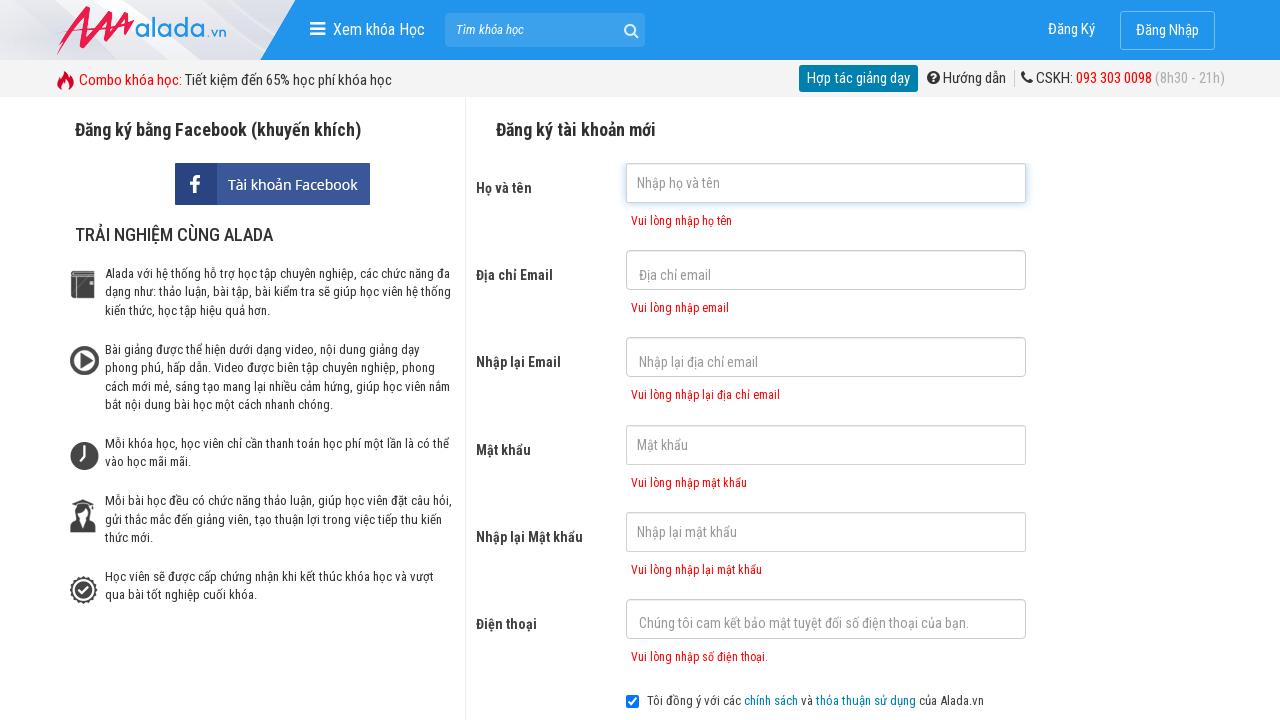